Navigates to Hacker News, verifies that posts are displayed, and clicks the "More" link to navigate to the next page of posts.

Starting URL: https://news.ycombinator.com/

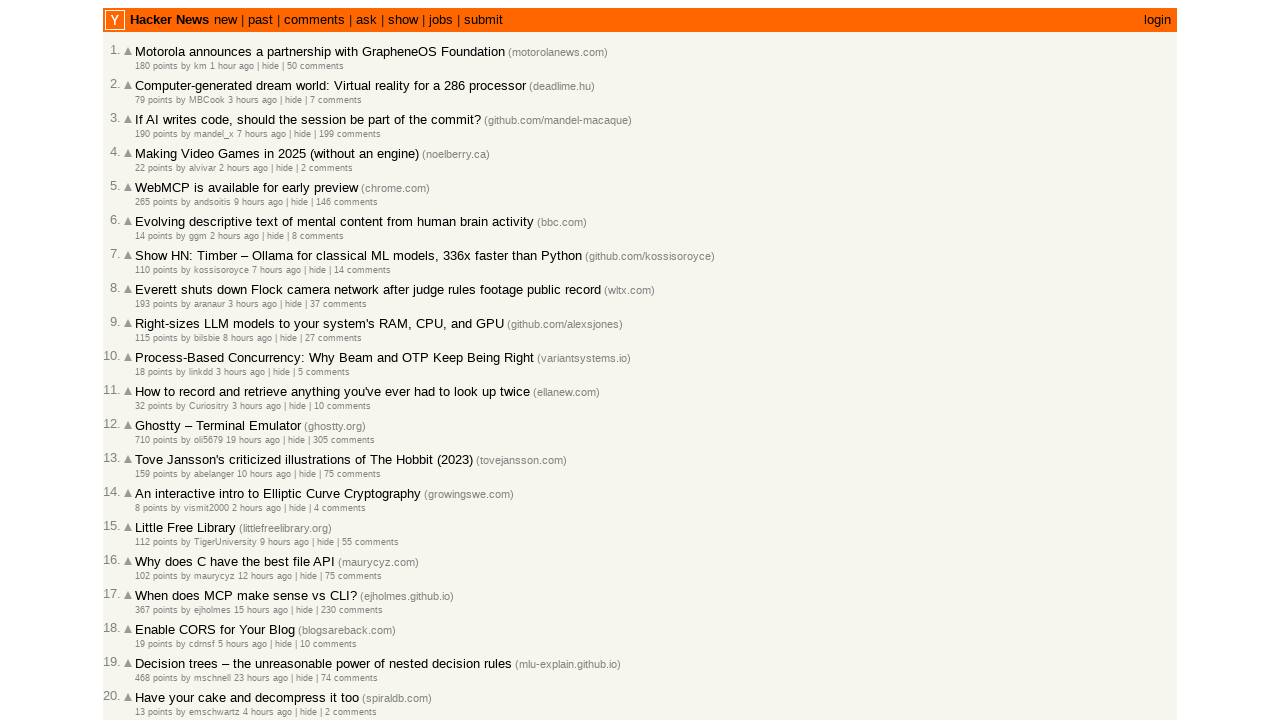

Waited for posts to load on Hacker News homepage
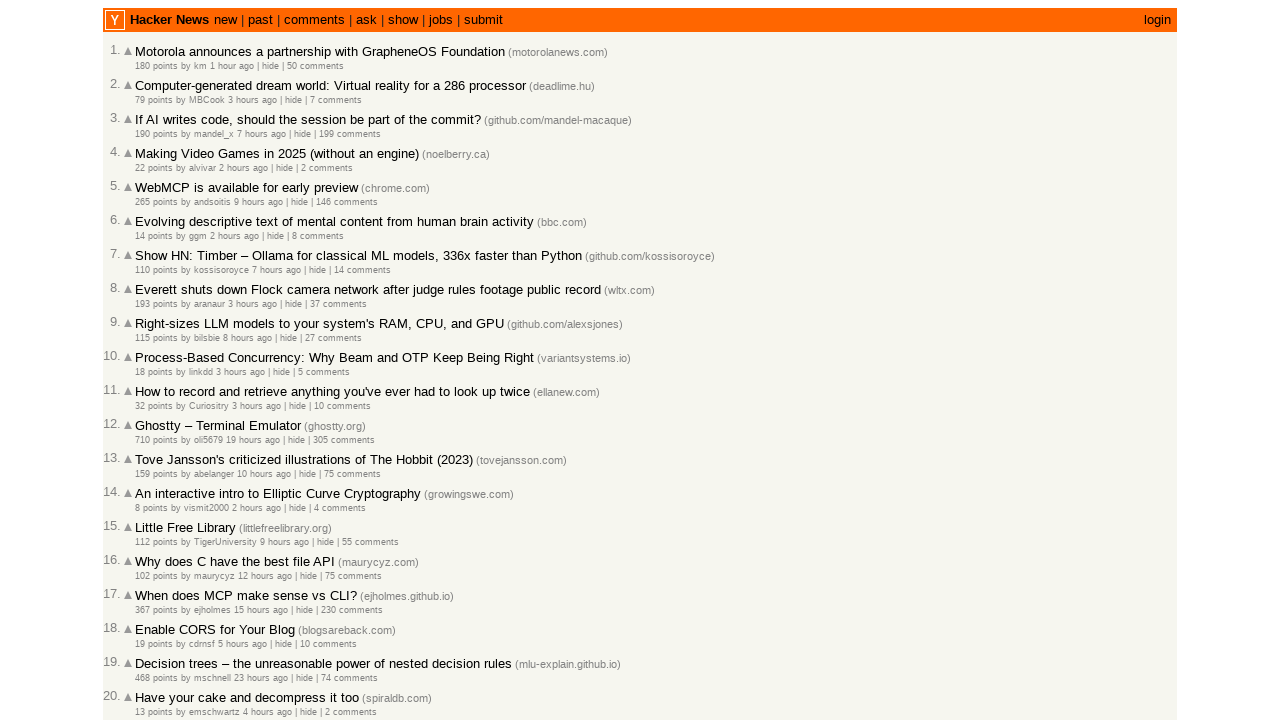

Verified post title links are present
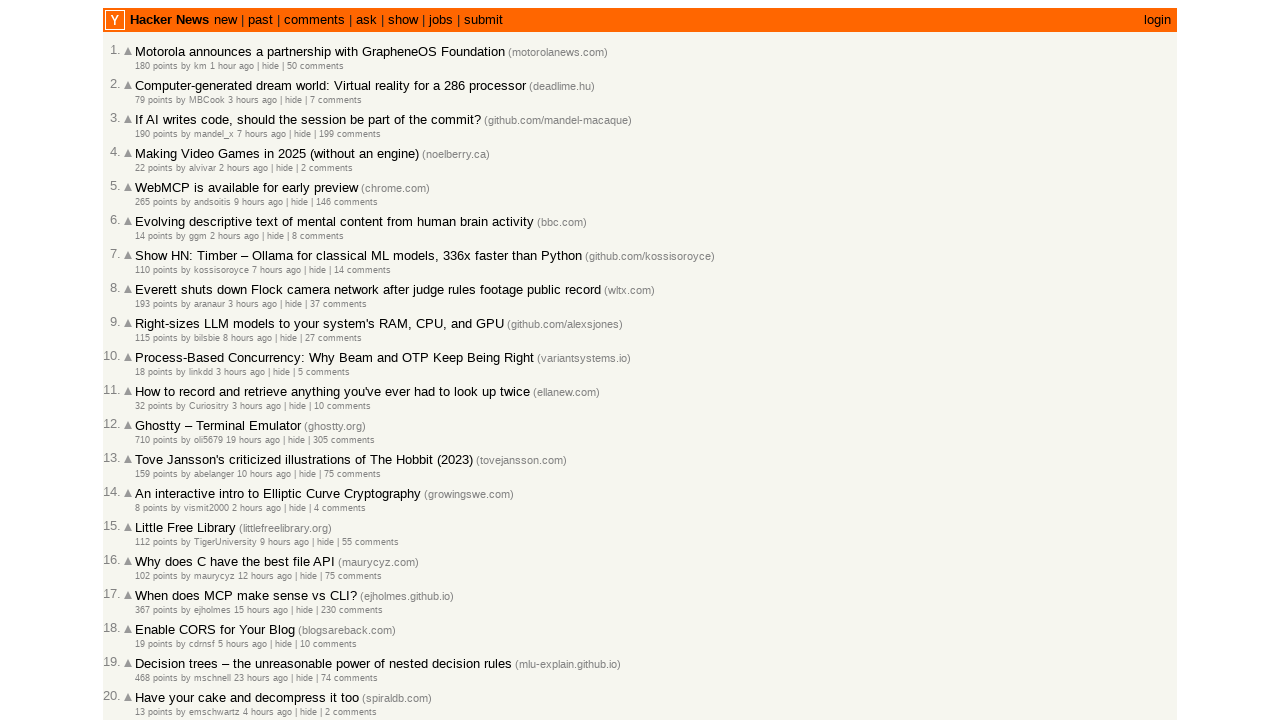

Verified post rank elements are present
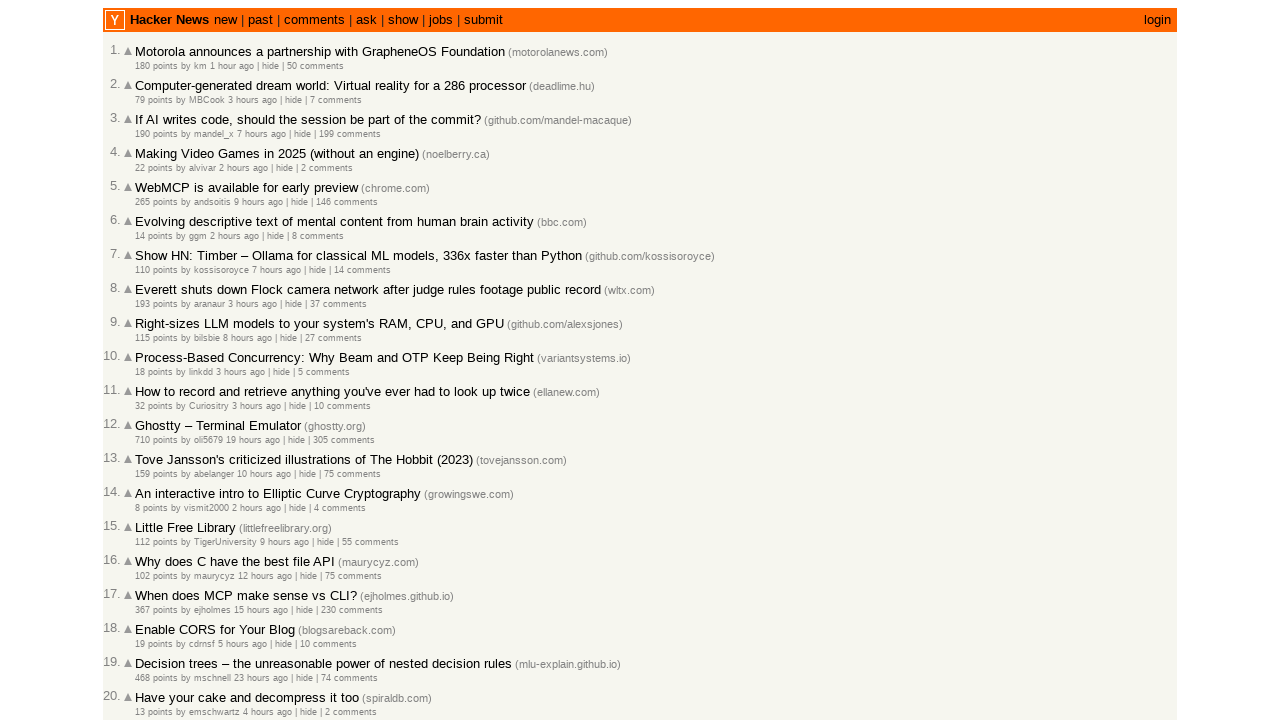

Clicked the 'More' link to navigate to the next page of posts at (149, 616) on .morelink
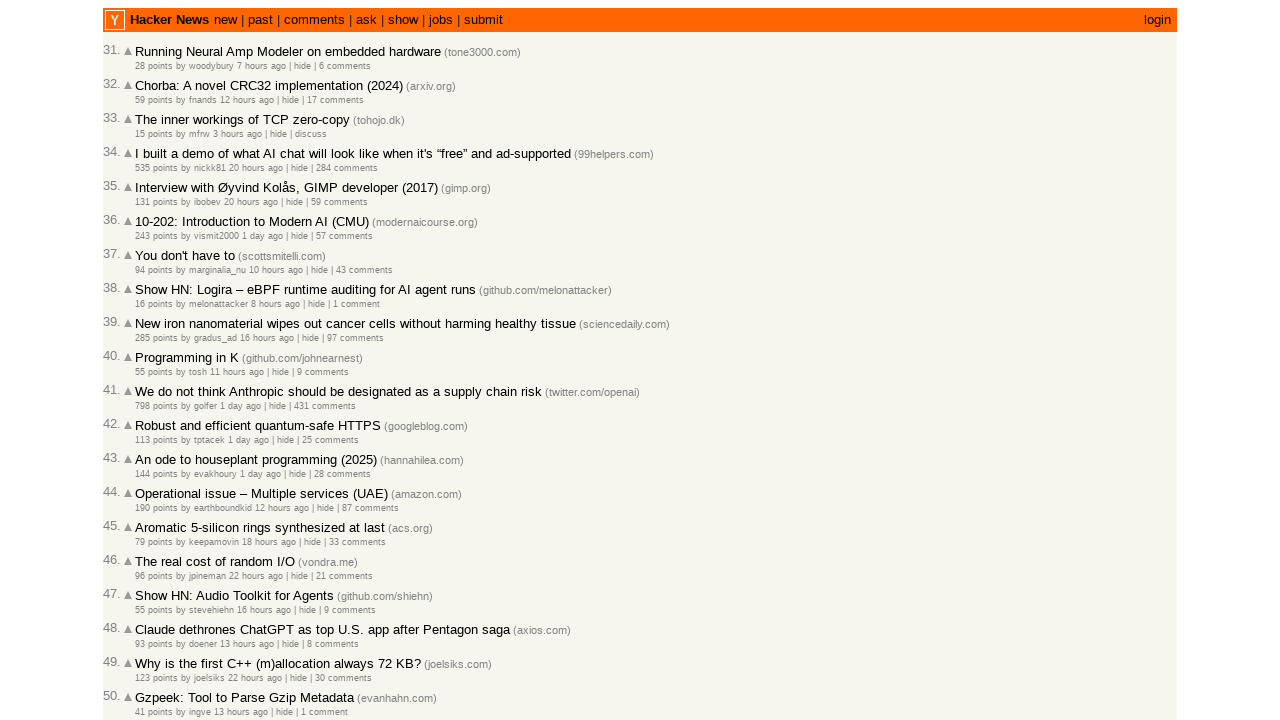

Waited for next page posts to load
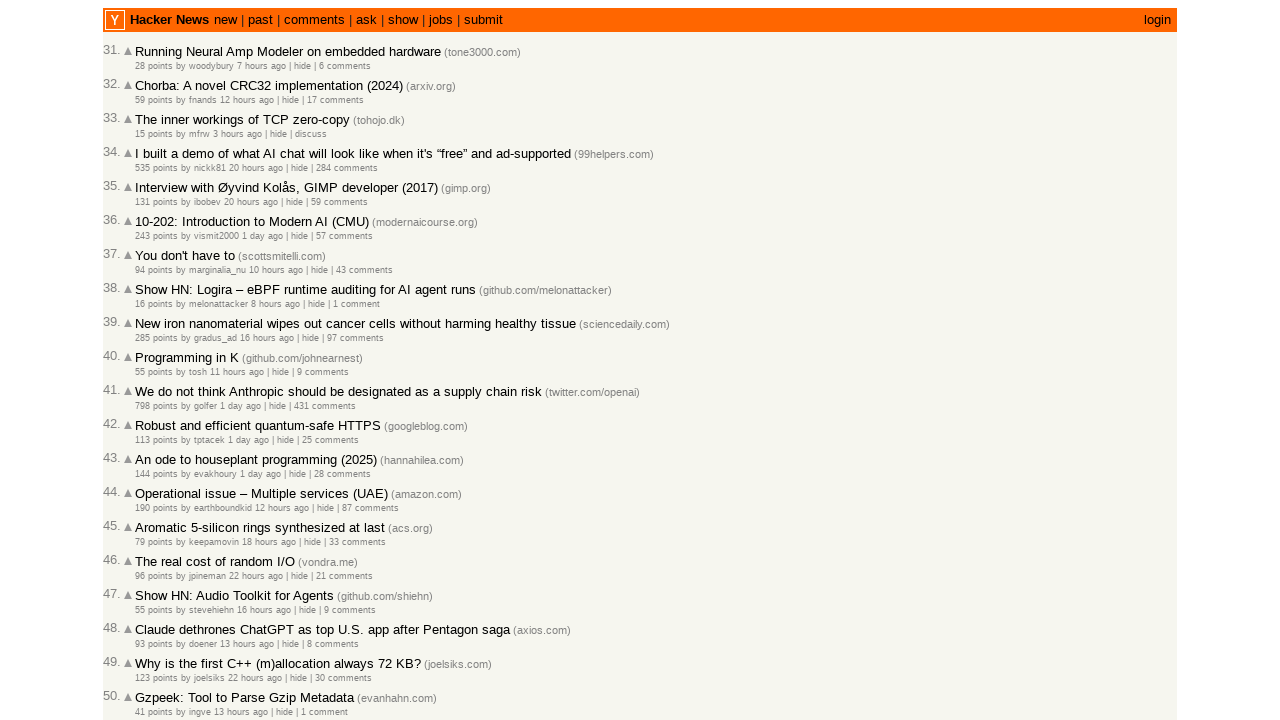

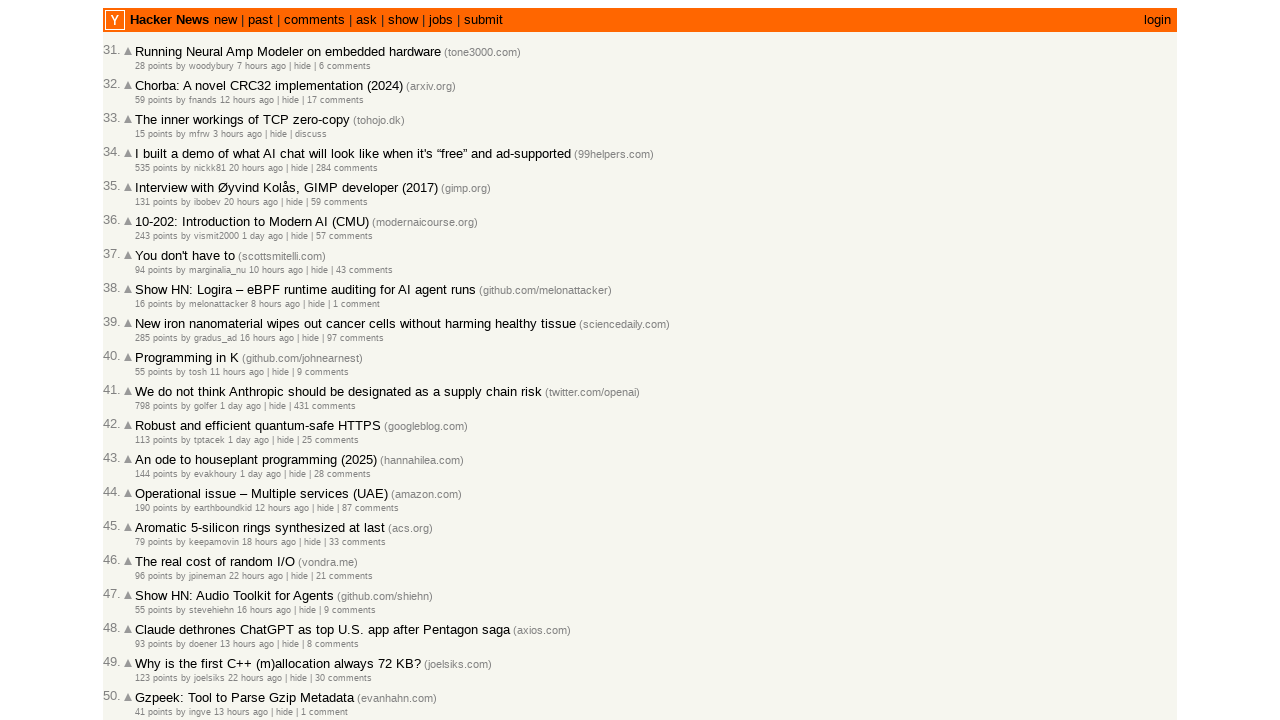